Tests failed login with invalid credentials showing error message

Starting URL: https://www.saucedemo.com/

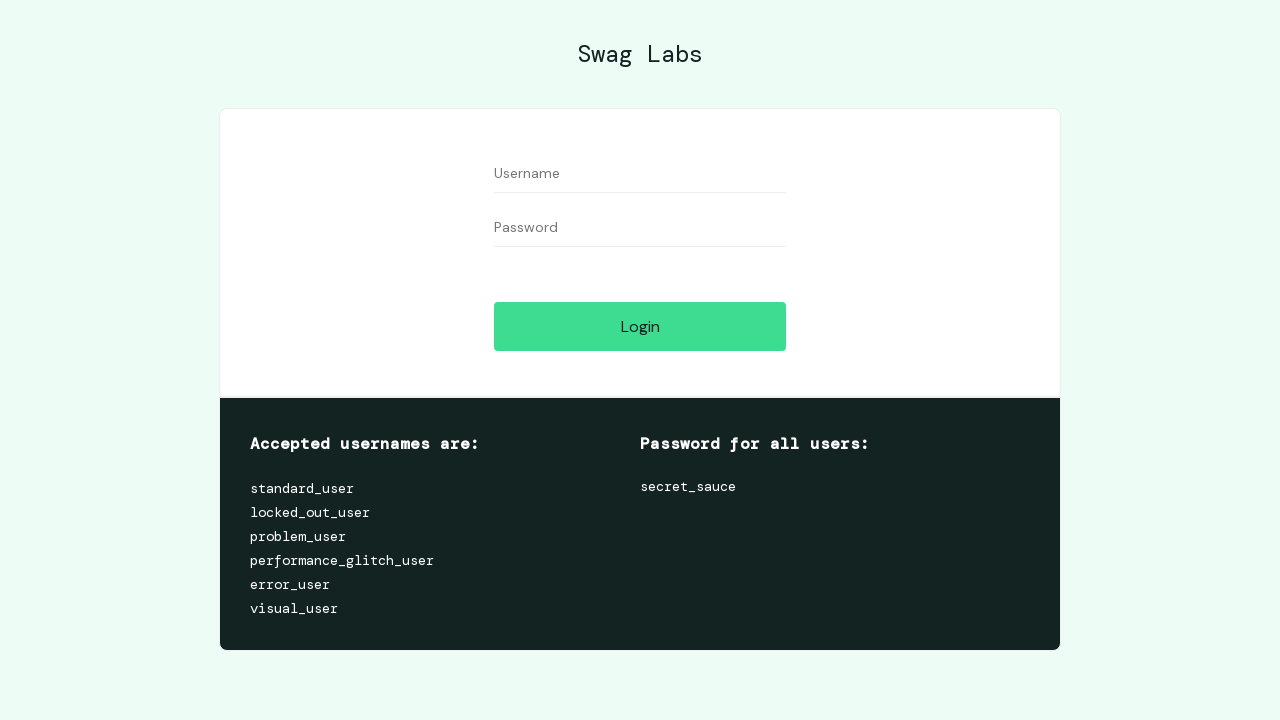

Entered invalid username 'invalid_user' on #user-name
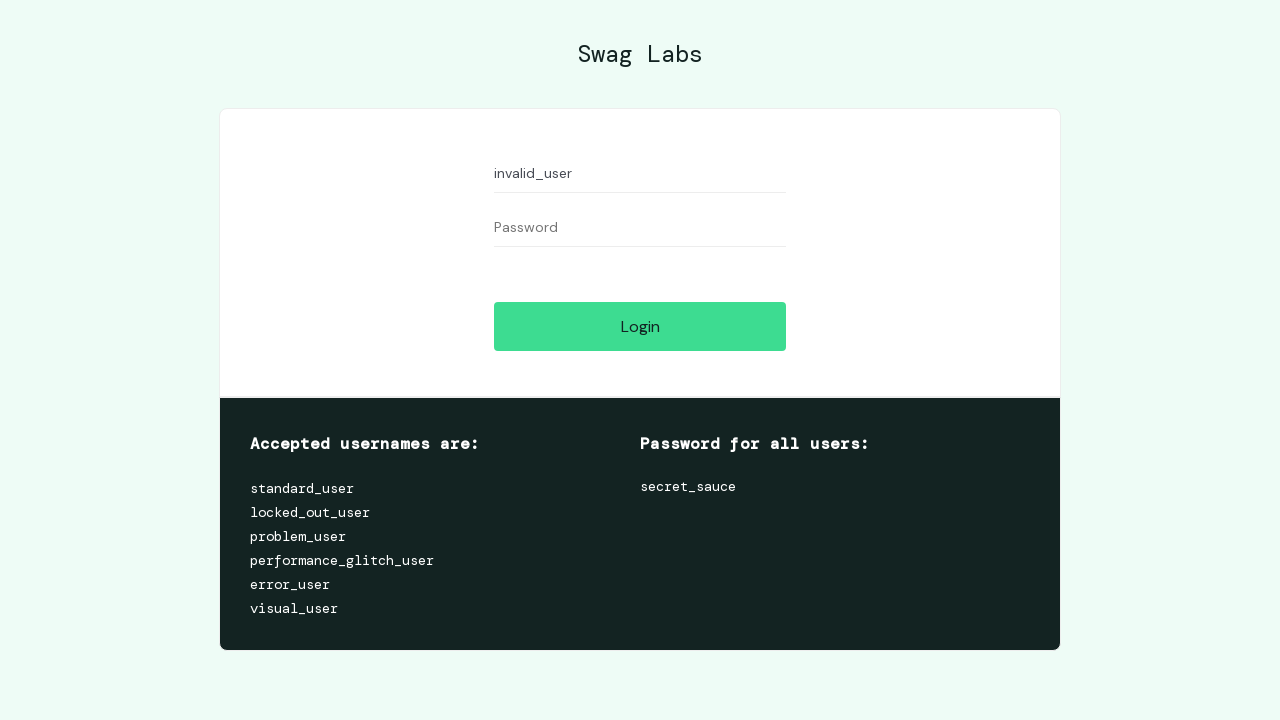

Entered invalid password 'wrong_password' on #password
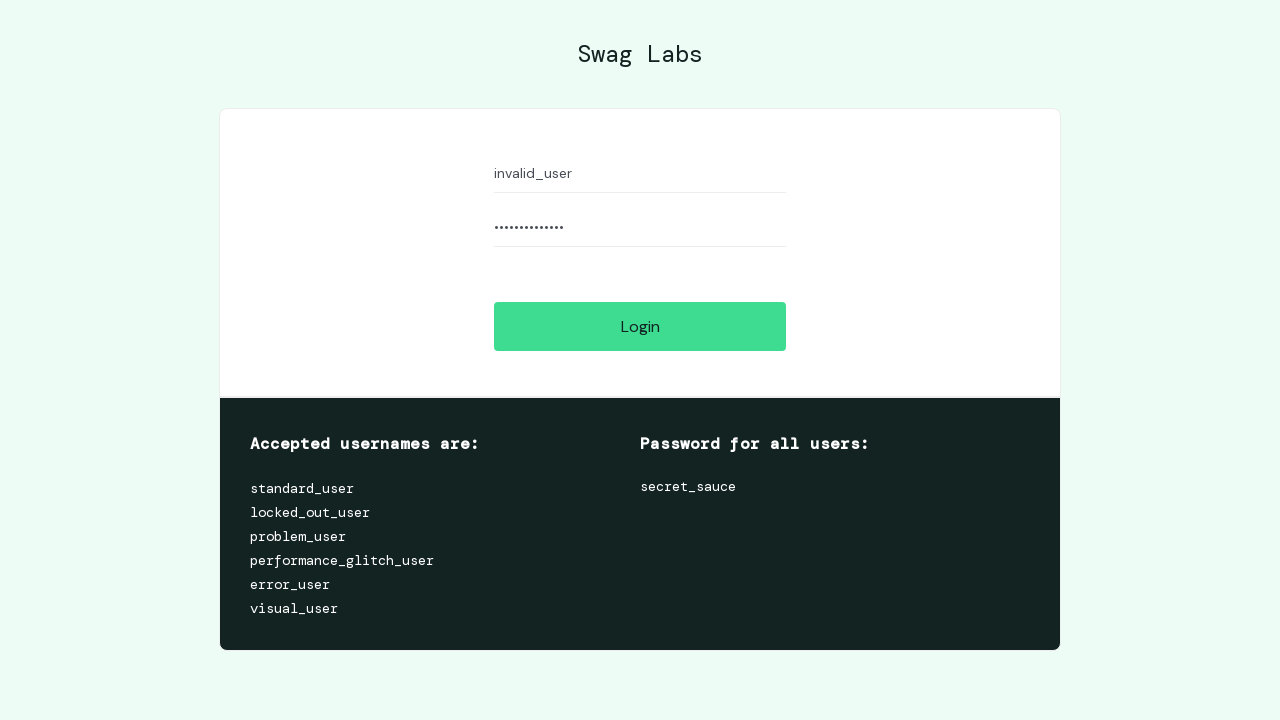

Clicked login button with invalid credentials at (640, 326) on #login-button
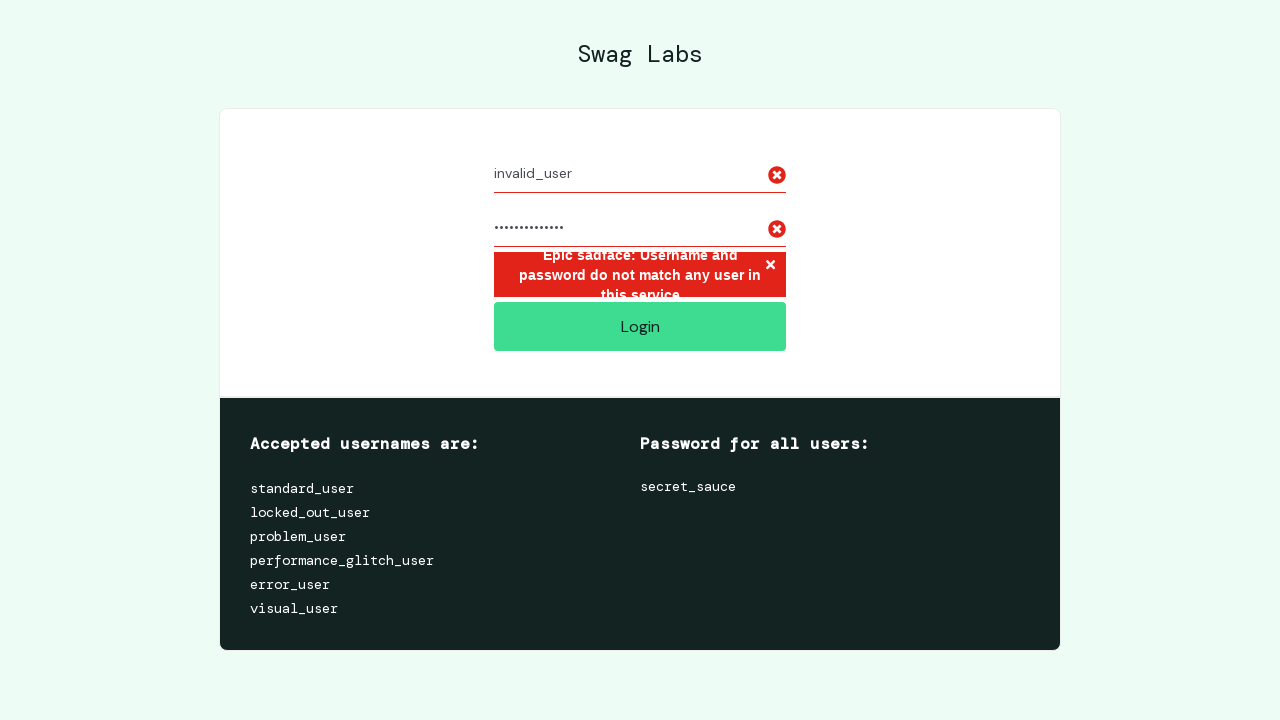

Error message appeared confirming failed login attempt
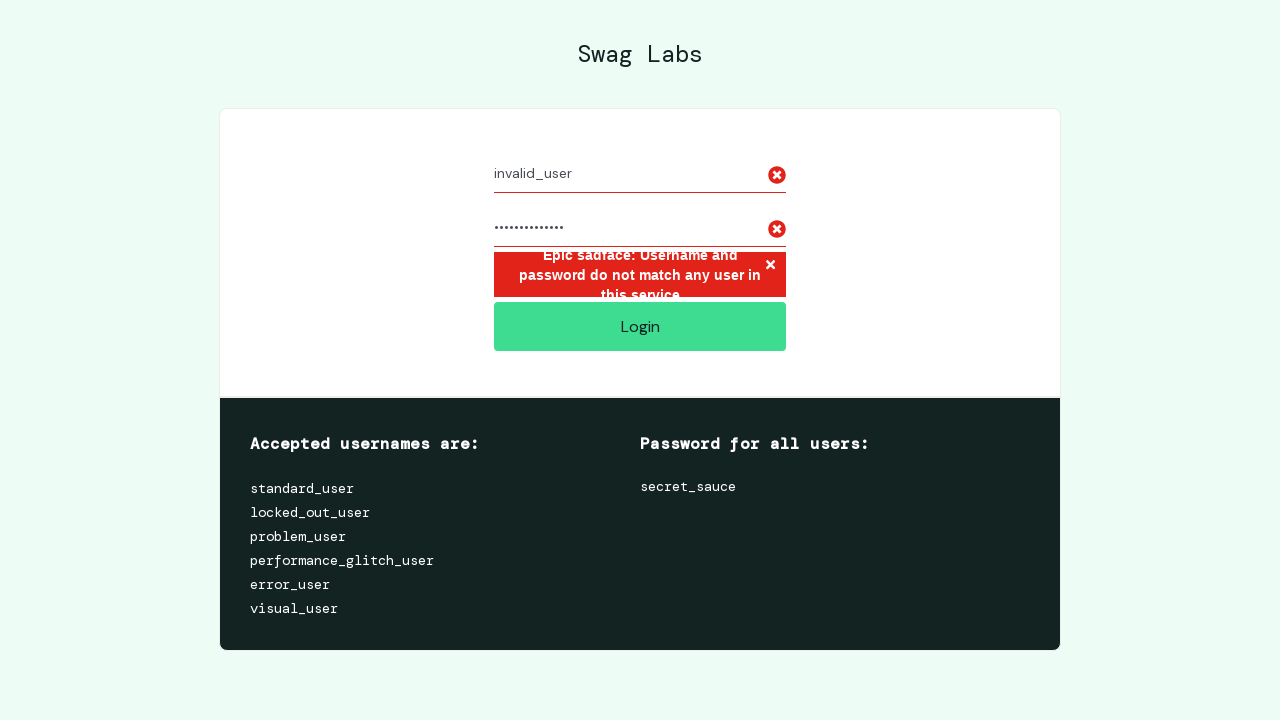

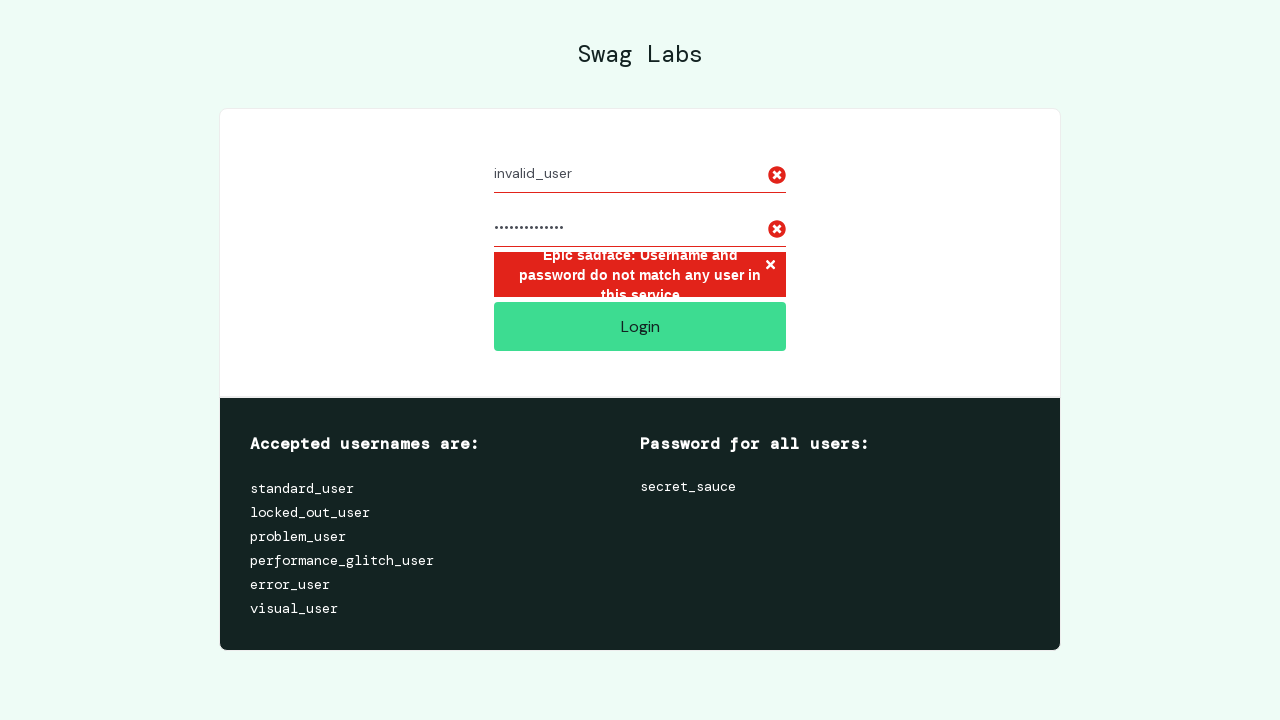